Navigates to a YouTube playlist page and scrolls down multiple times to load all video entries in the playlist, verifying that playlist video elements are displayed.

Starting URL: https://www.youtube.com/playlist?list=PLsHvWYTWngjUE2sLC8qzEdS8aS1qmgJxR

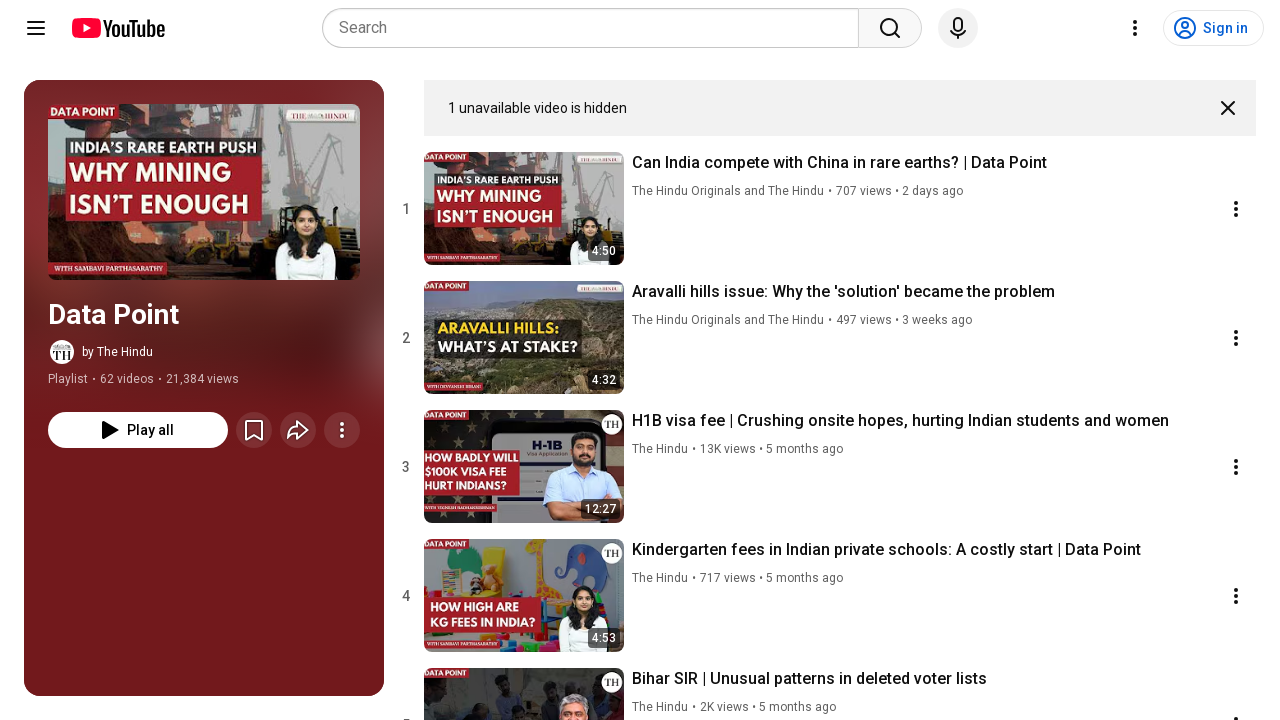

Waited for playlist video elements to load initially
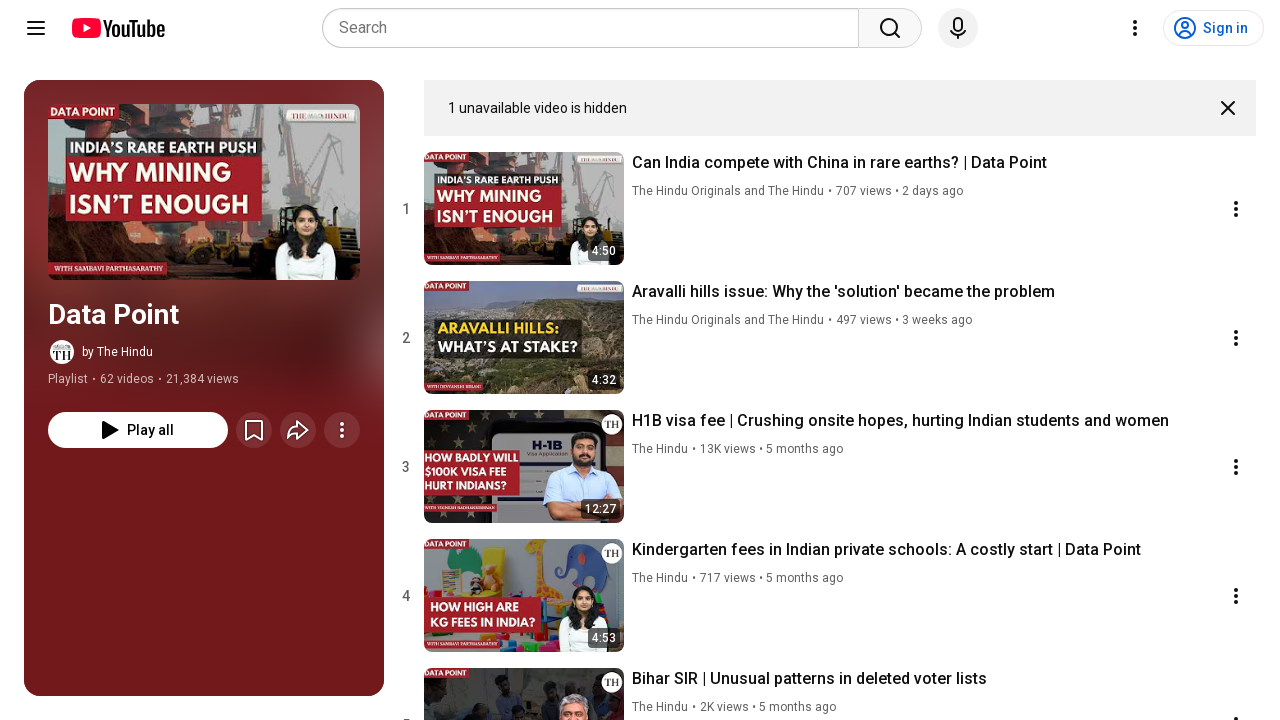

Pressed End key to scroll down and load more playlist videos
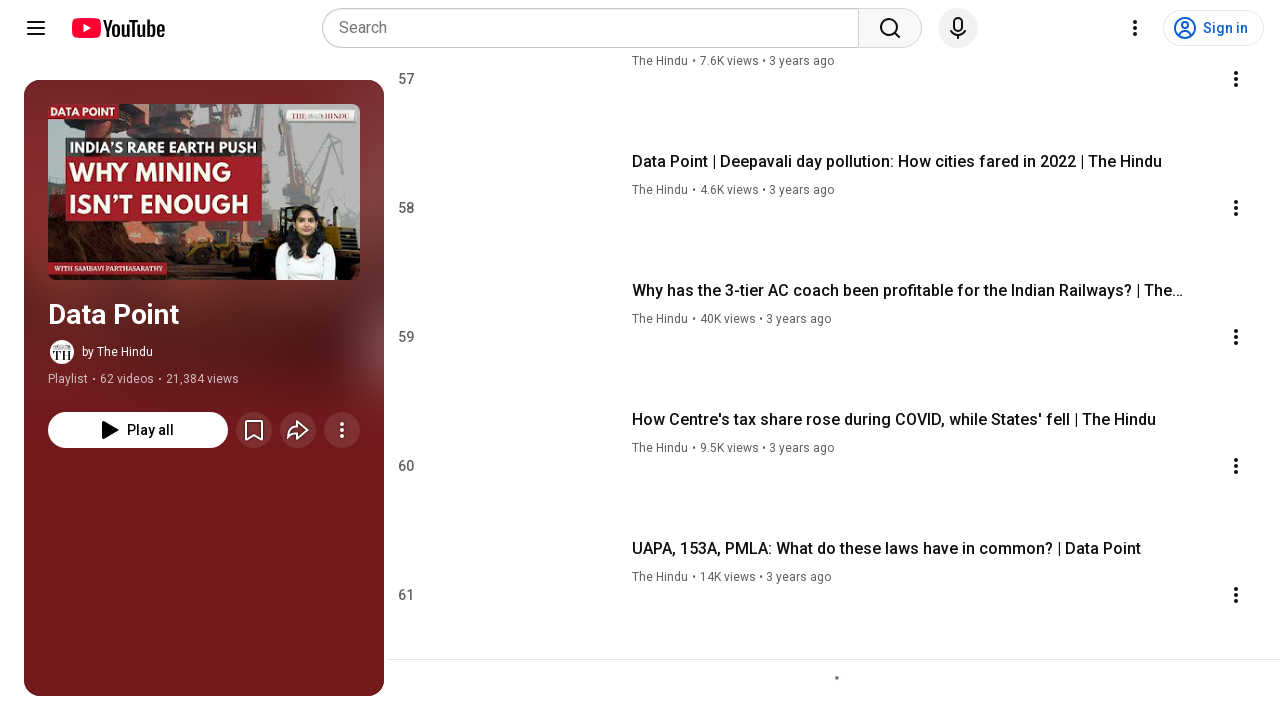

Waited 2 seconds for videos to load after scrolling
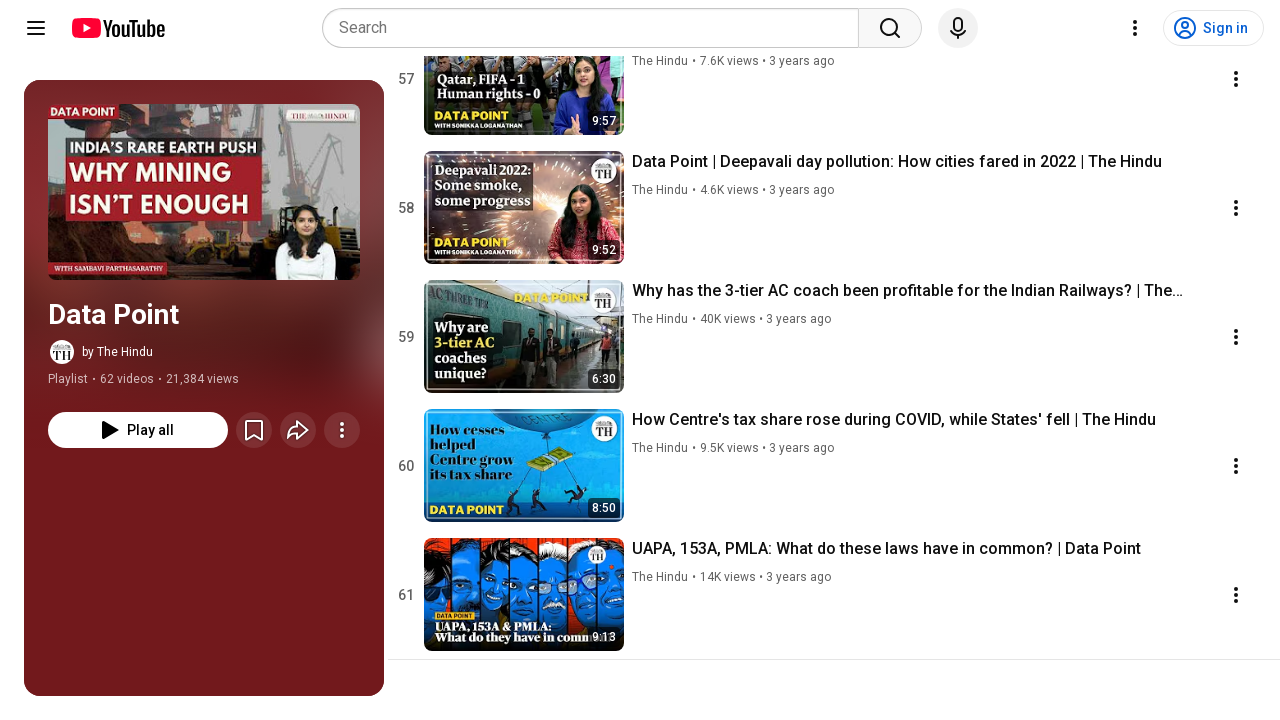

Pressed End key to scroll down and load more playlist videos
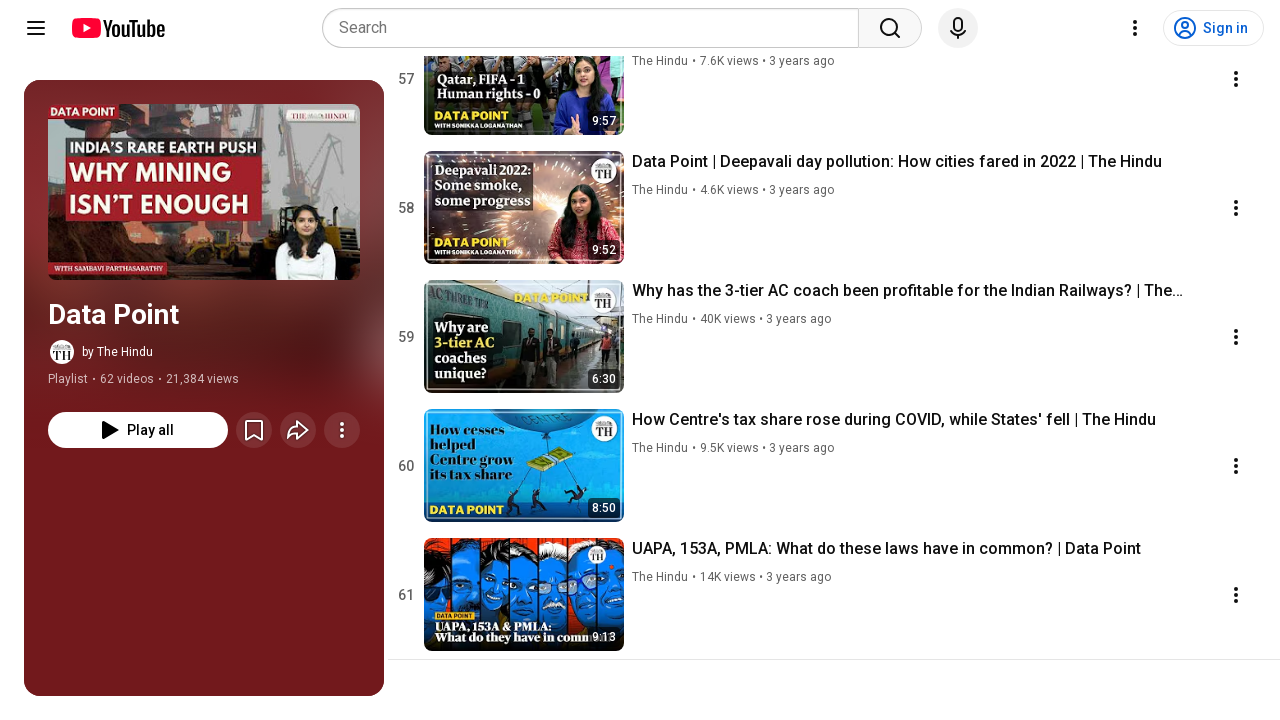

Waited 2 seconds for videos to load after scrolling
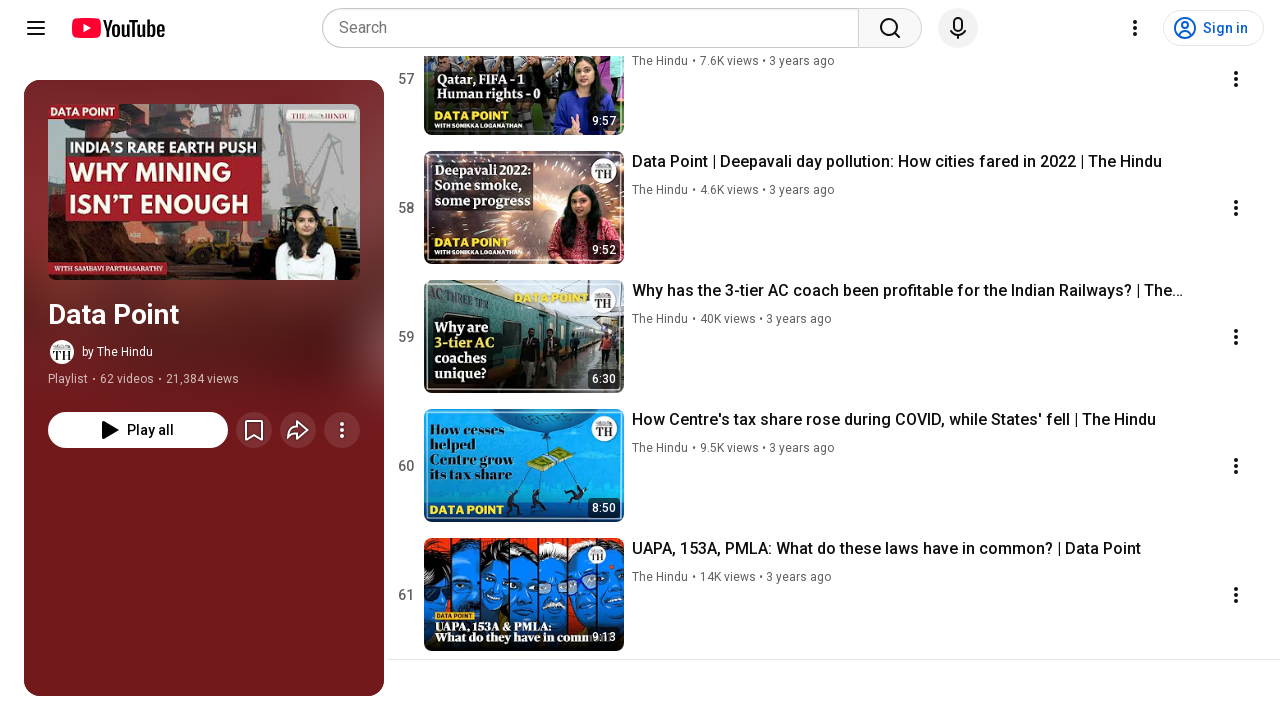

Pressed End key to scroll down and load more playlist videos
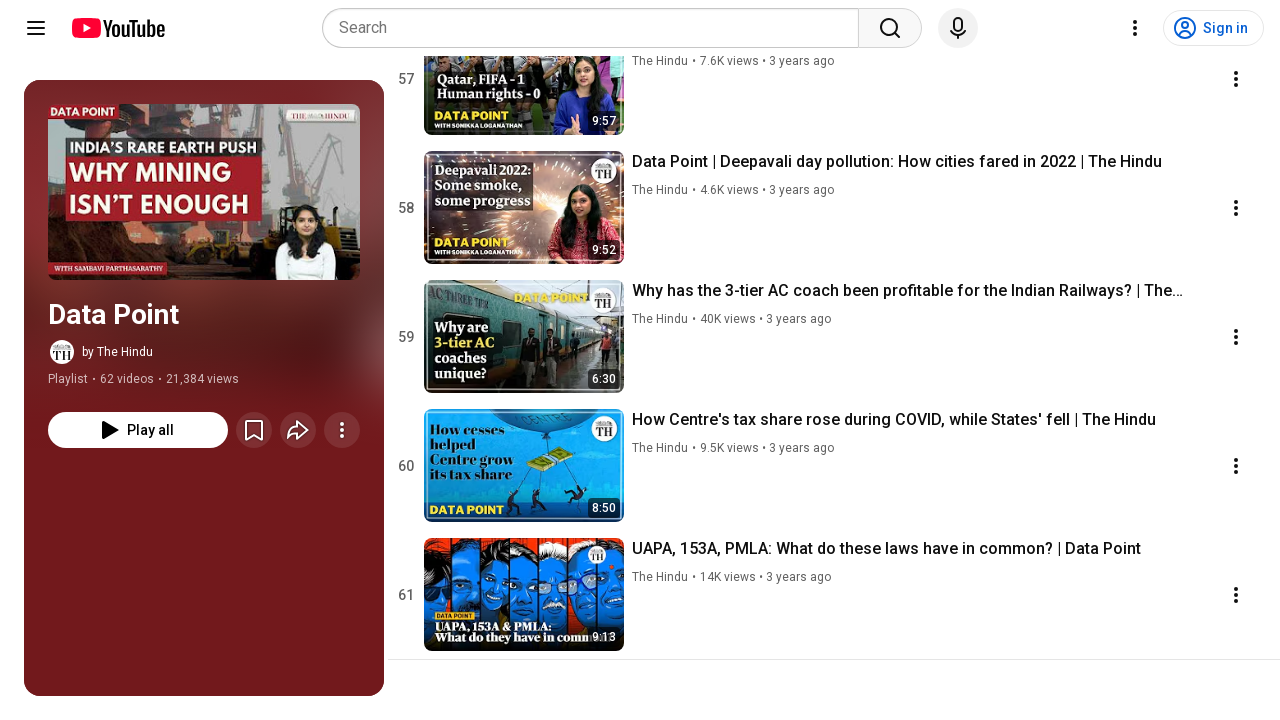

Waited 2 seconds for videos to load after scrolling
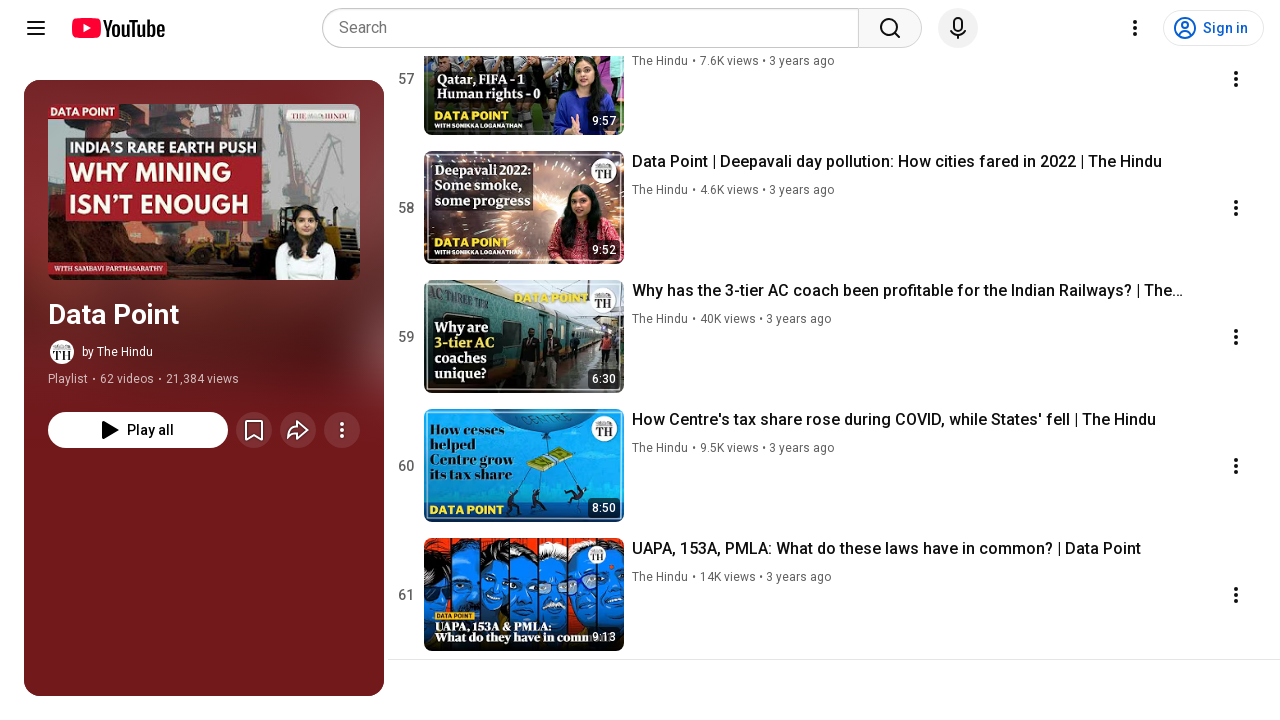

Pressed End key to scroll down and load more playlist videos
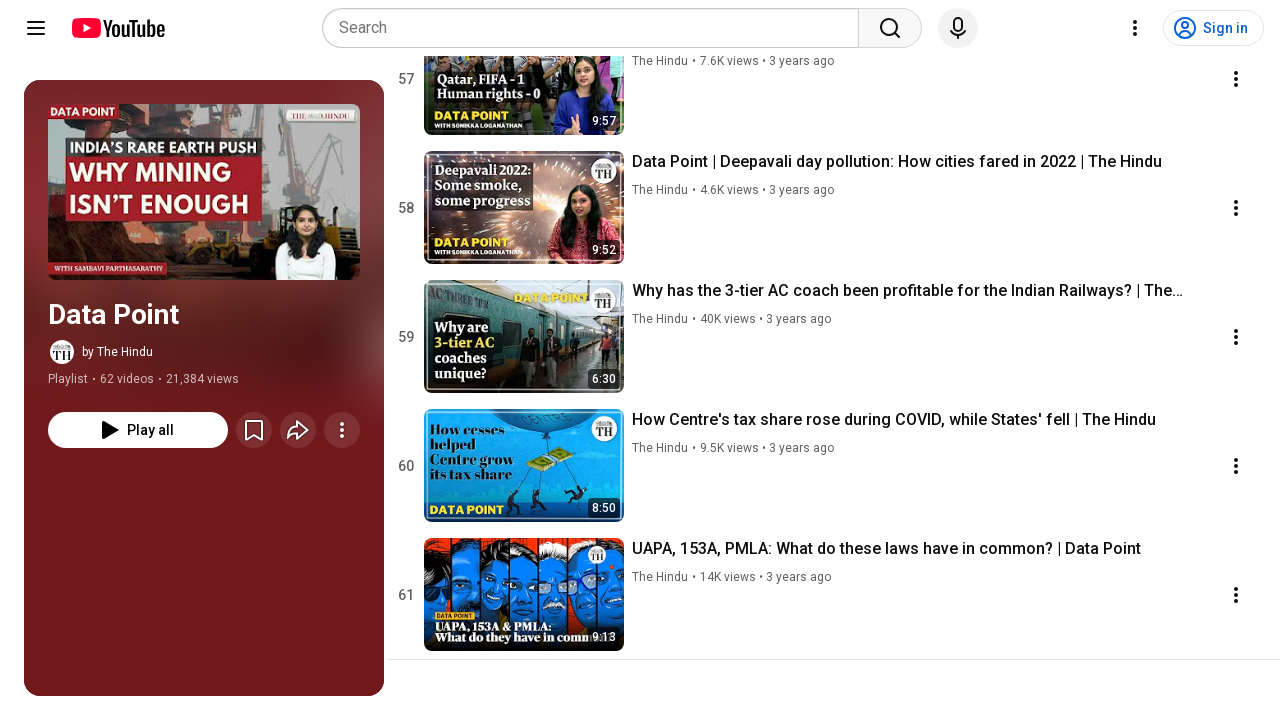

Waited 2 seconds for videos to load after scrolling
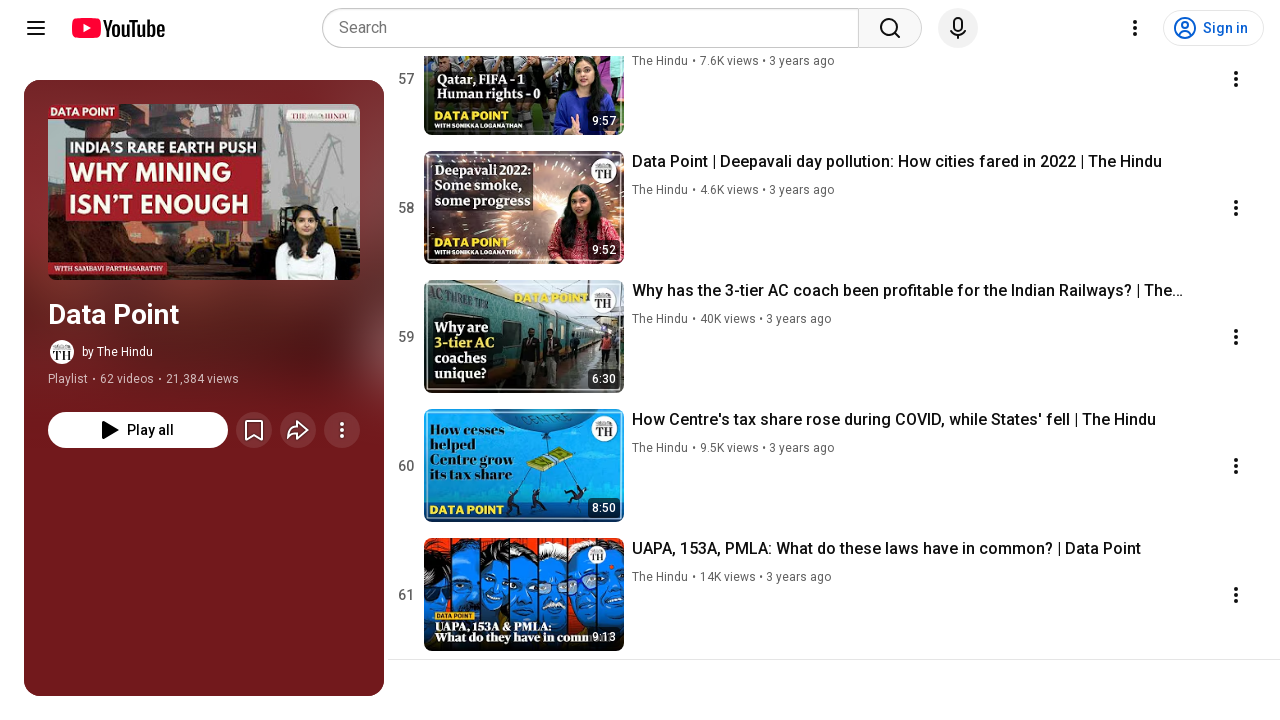

Pressed End key to scroll down and load more playlist videos
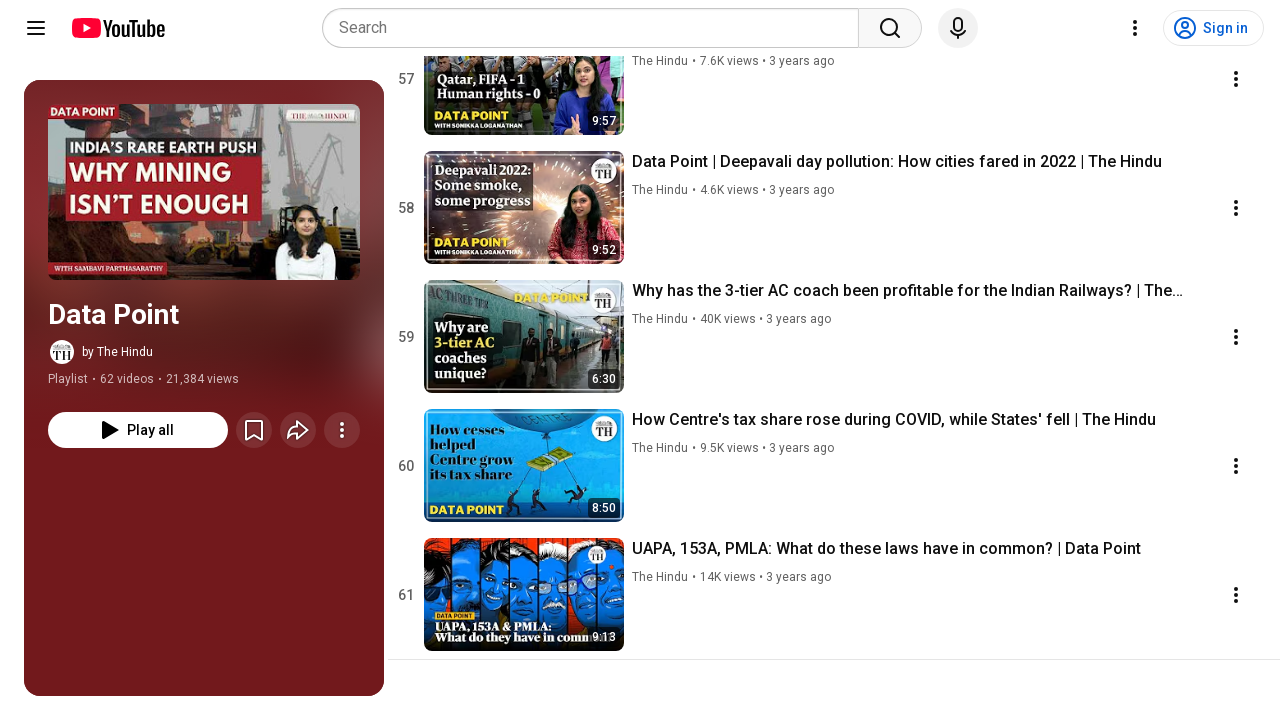

Waited 2 seconds for videos to load after scrolling
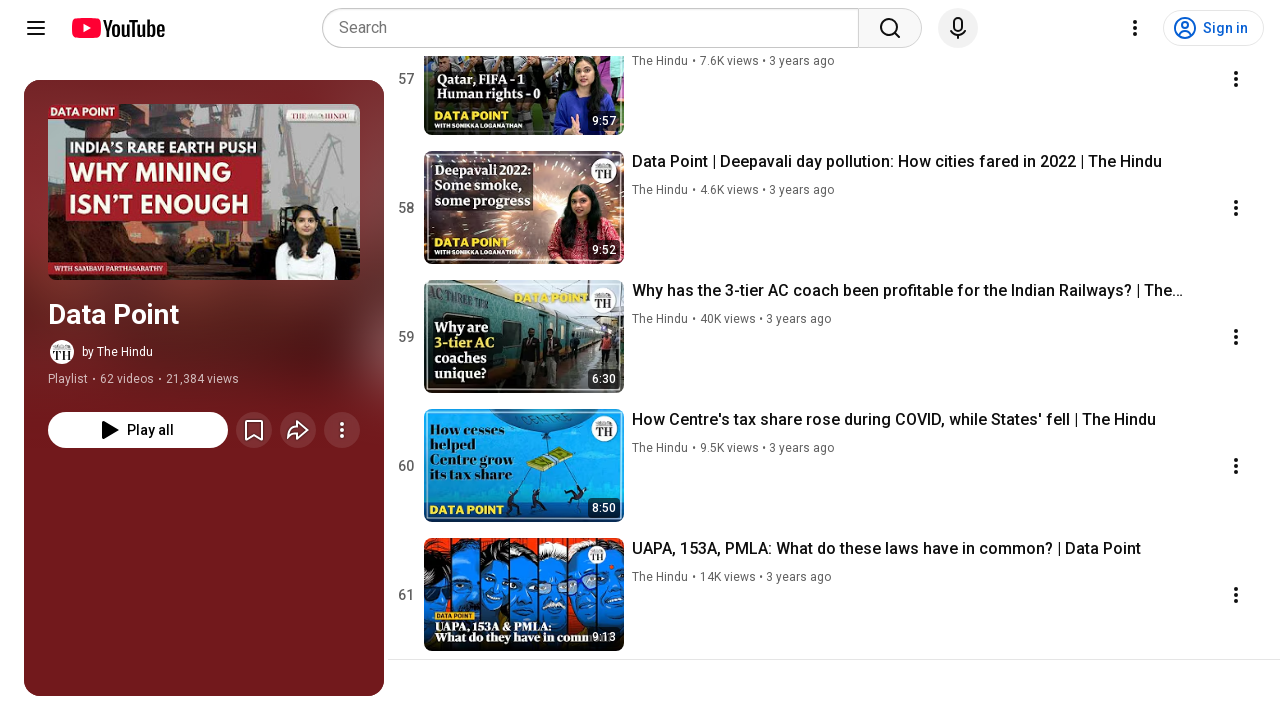

Verified playlist video elements are displayed after all scrolling
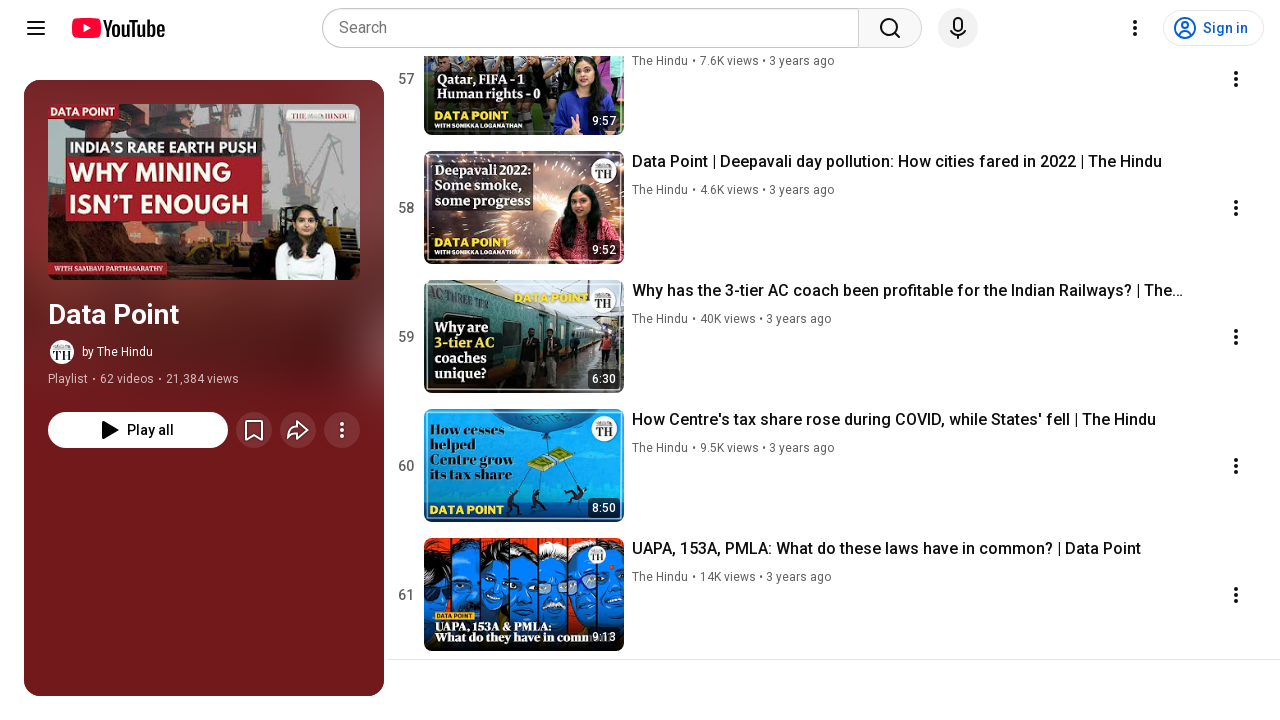

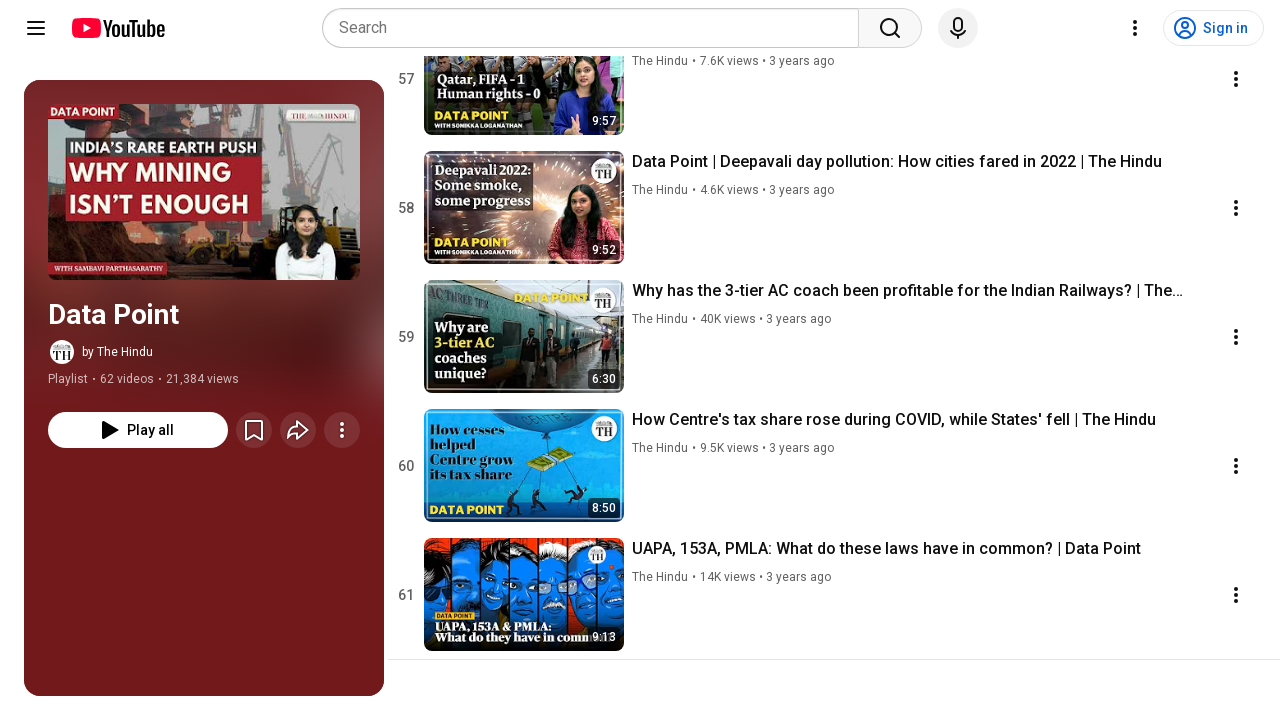